Tests multiplication with zero by multiplying 0 by 5

Starting URL: https://www.globalsqa.com/angularJs-protractor/SimpleCalculator/

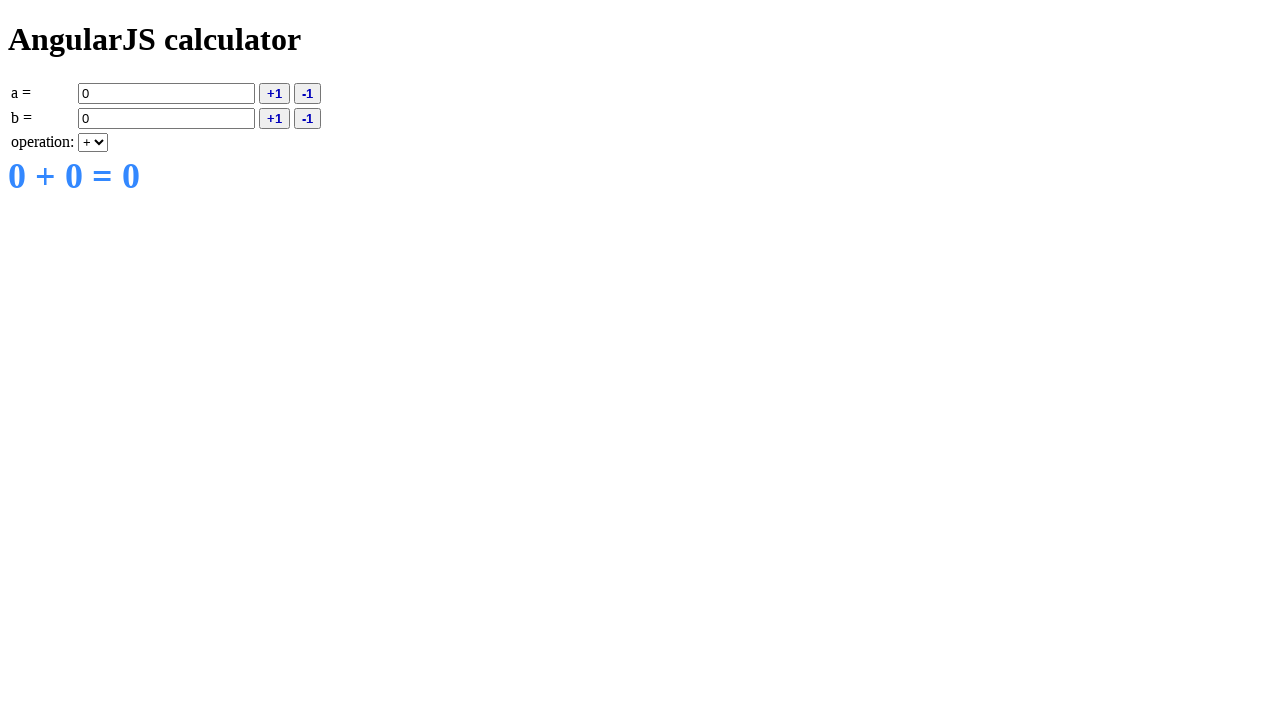

Entered 0 into input field A on input[ng-model='a']
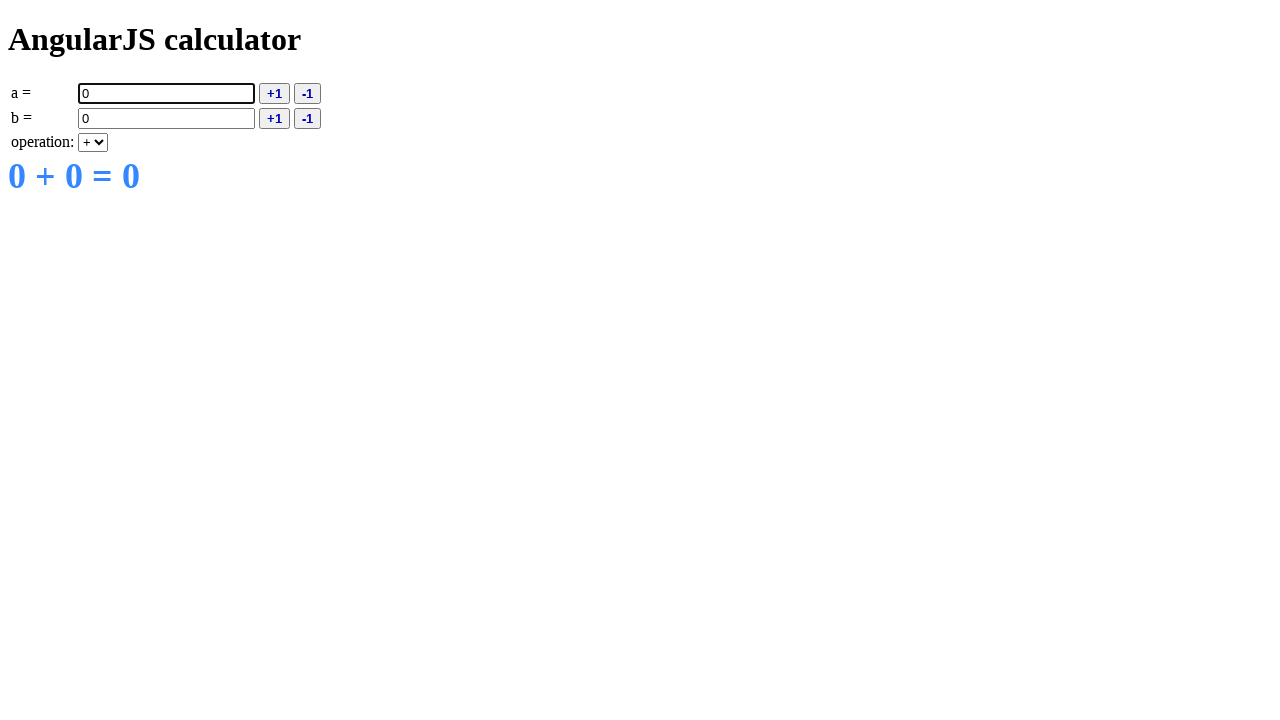

Entered 5 into input field B on input[ng-model='b']
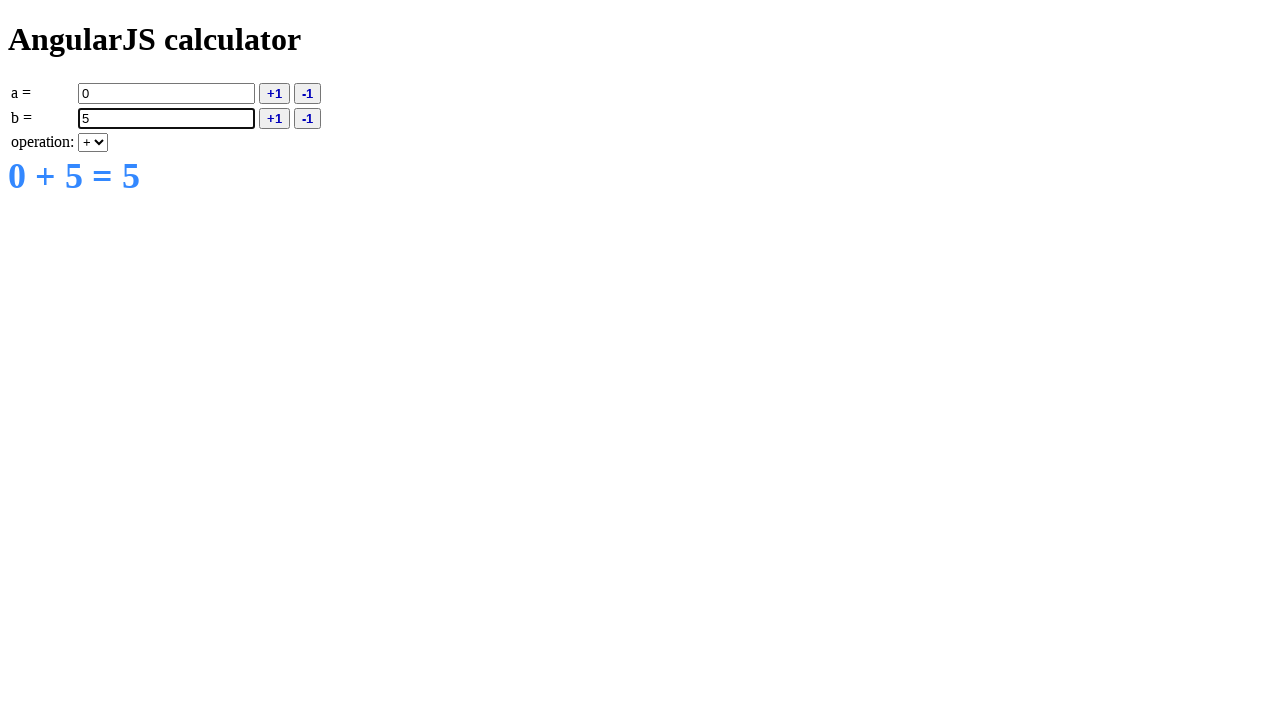

Selected multiplication (*) operation on select[ng-model='operation']
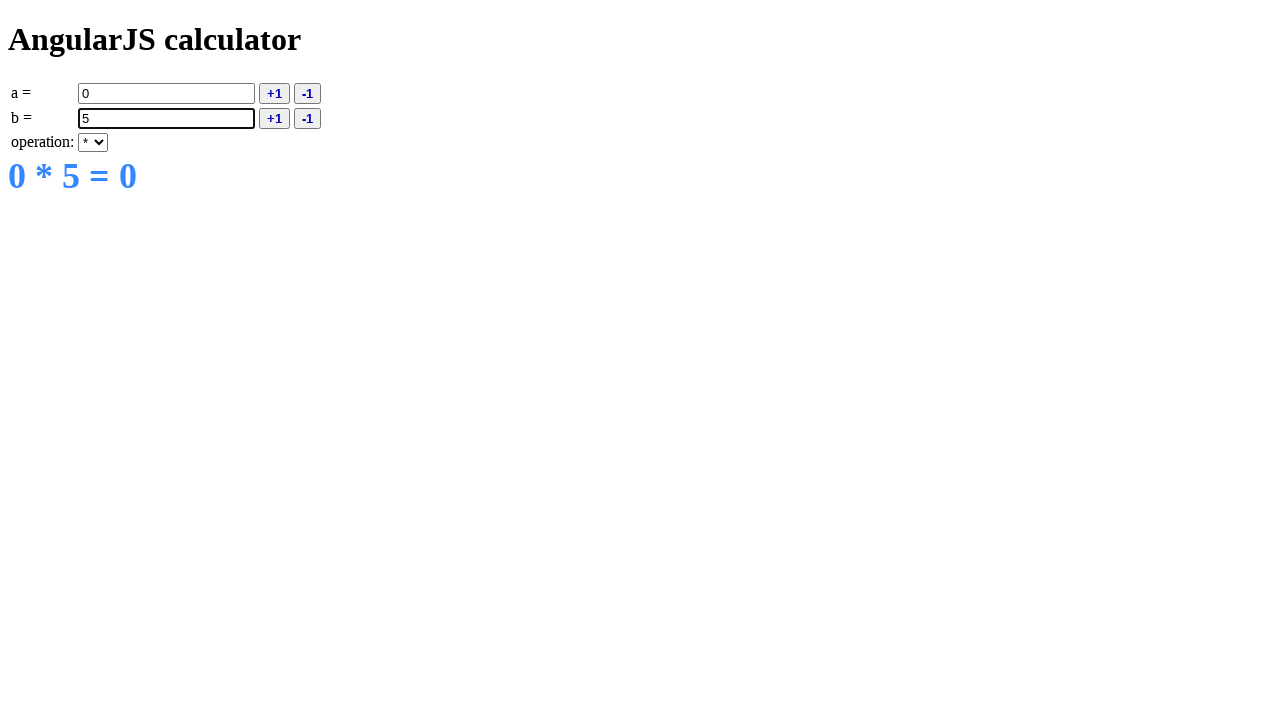

Result element loaded after multiplication of 0 by 5
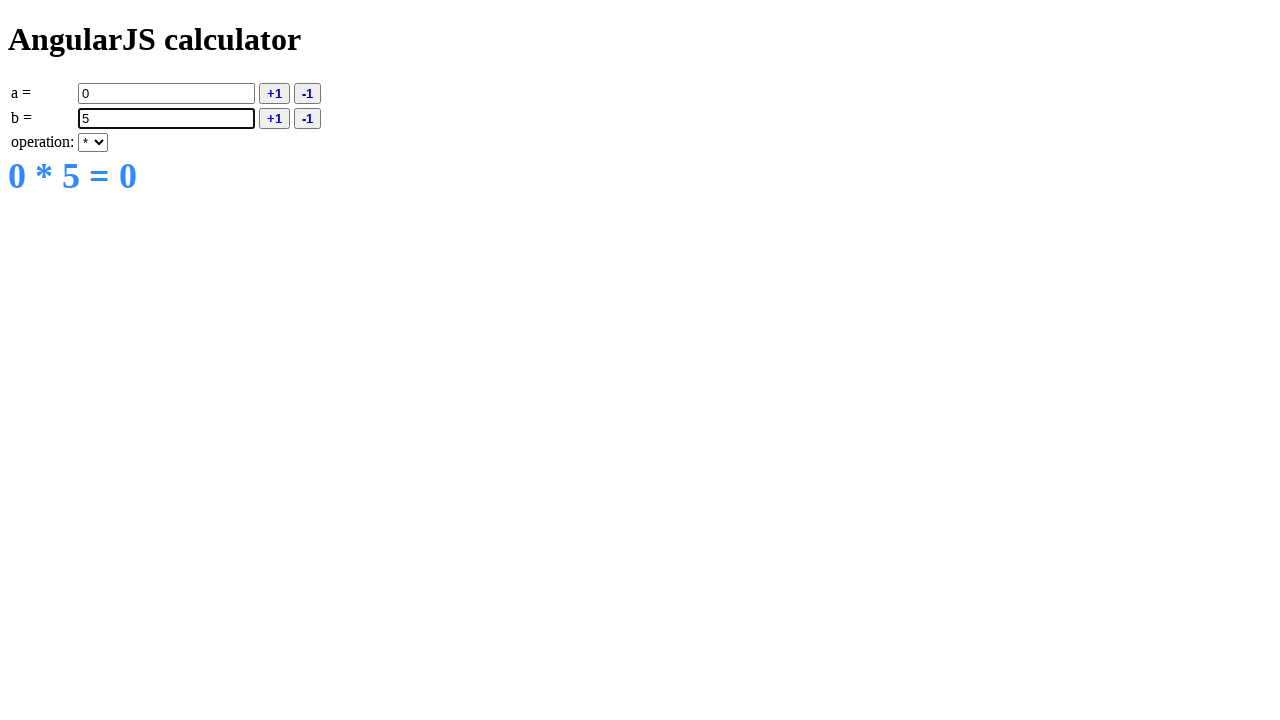

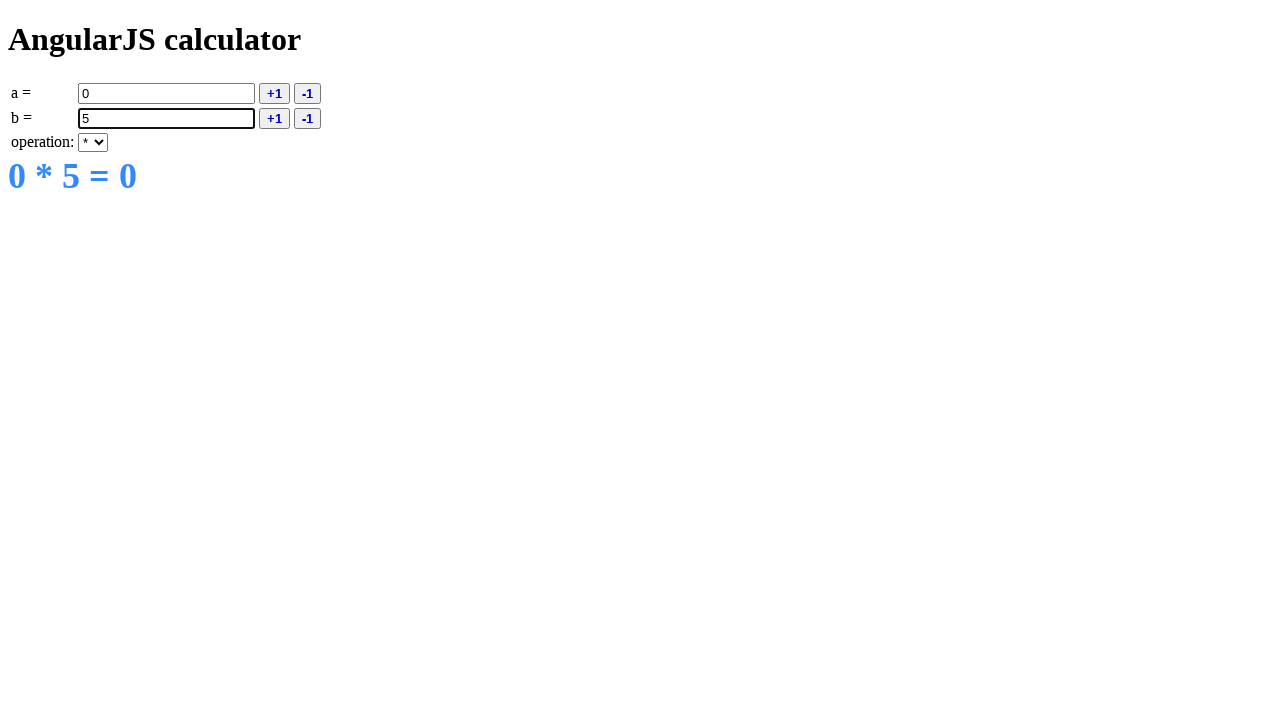